Fills a registration form with name, last name, and email, then submits and verifies successful registration

Starting URL: http://suninjuly.github.io/registration1.html

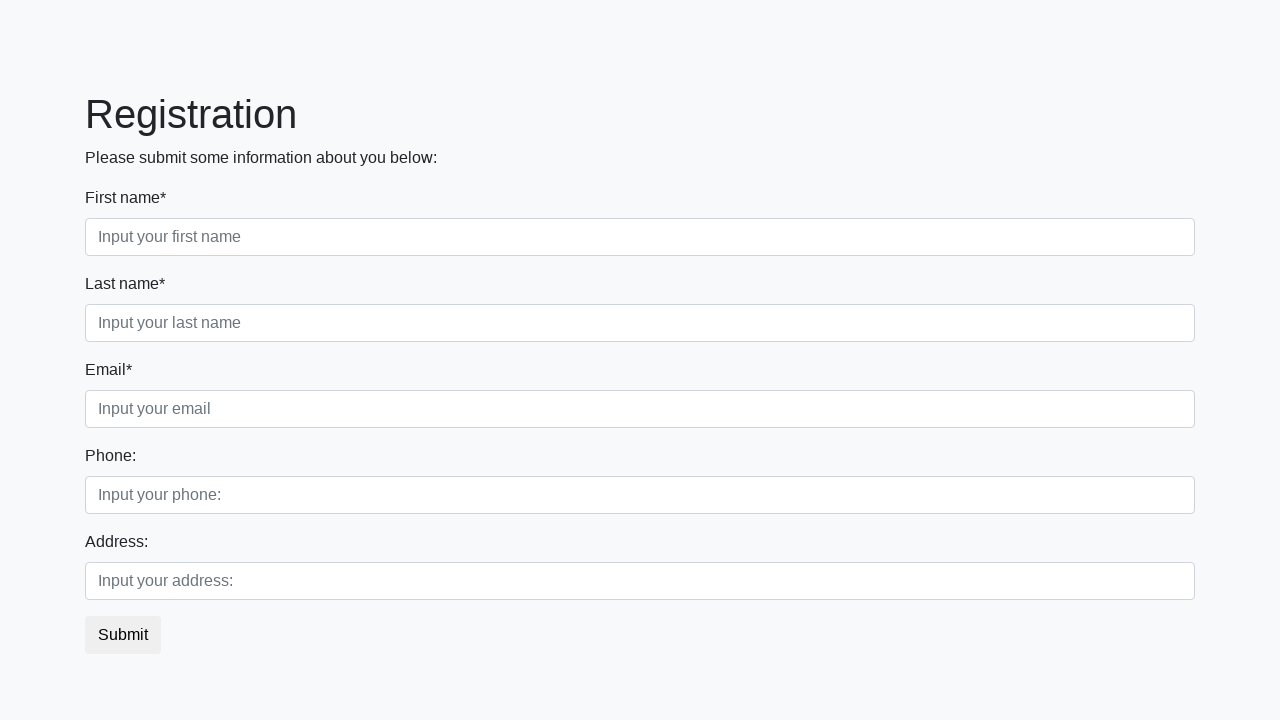

Filled first name field with 'Ivan' on input[placeholder*="name"]
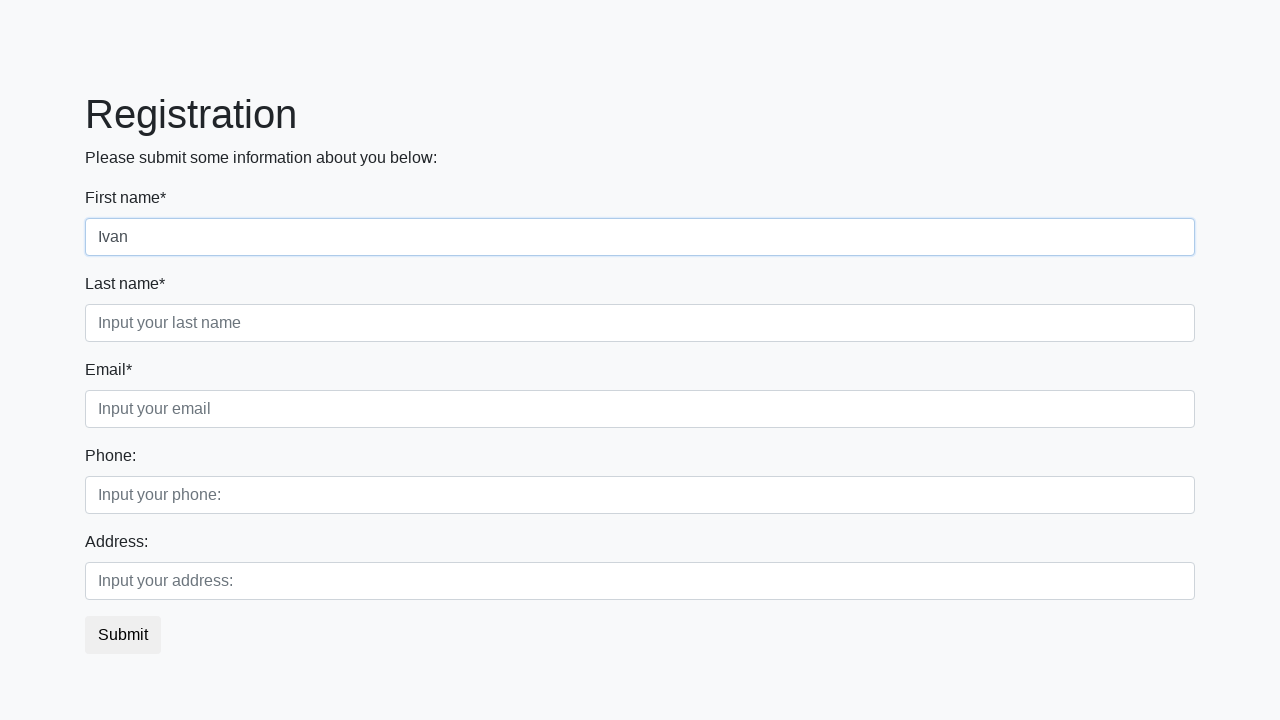

Filled last name field with 'Petrov' on input[placeholder*="last name"]
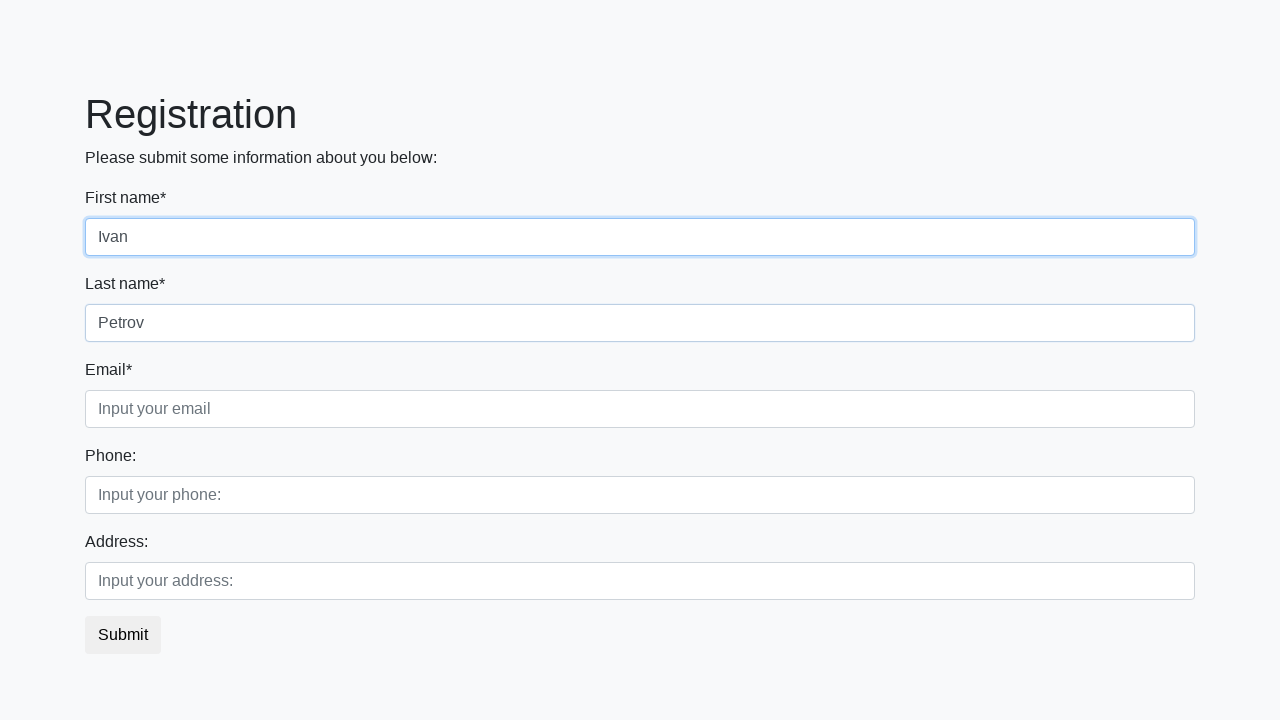

Filled email field with 'whoami@mail.ru' on input[placeholder*="email"]
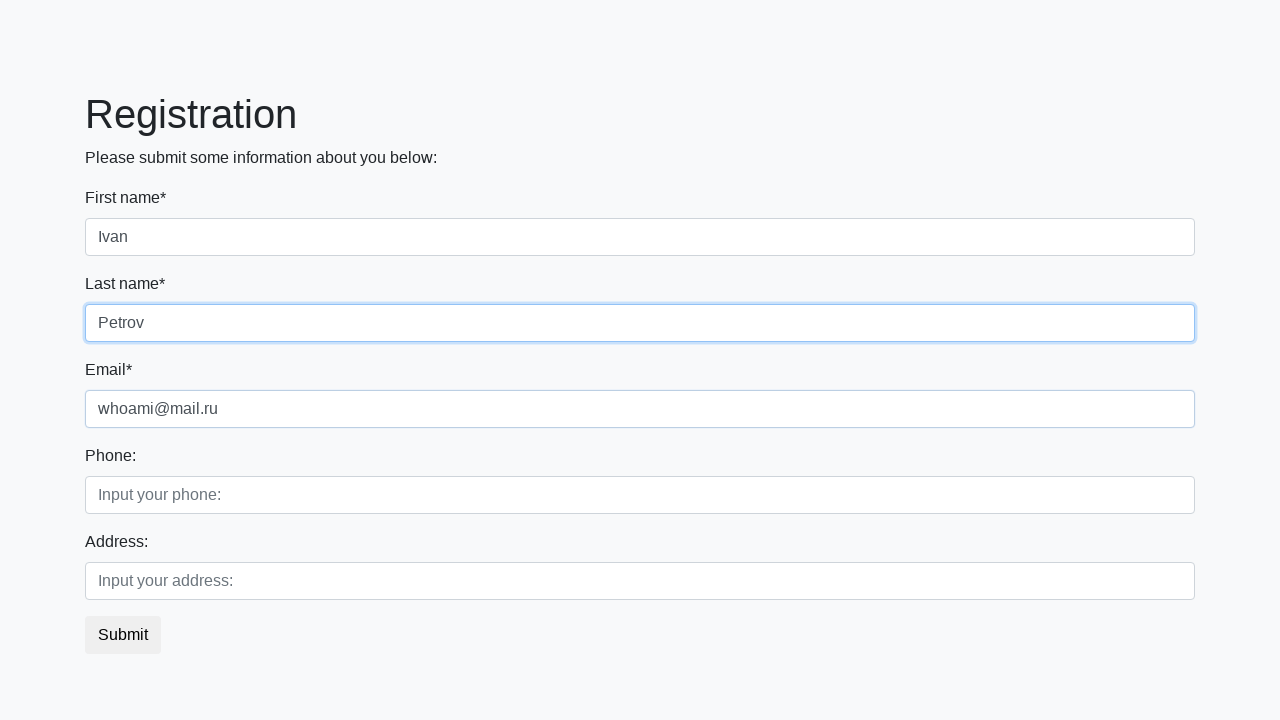

Clicked submit button to register at (123, 635) on button.btn
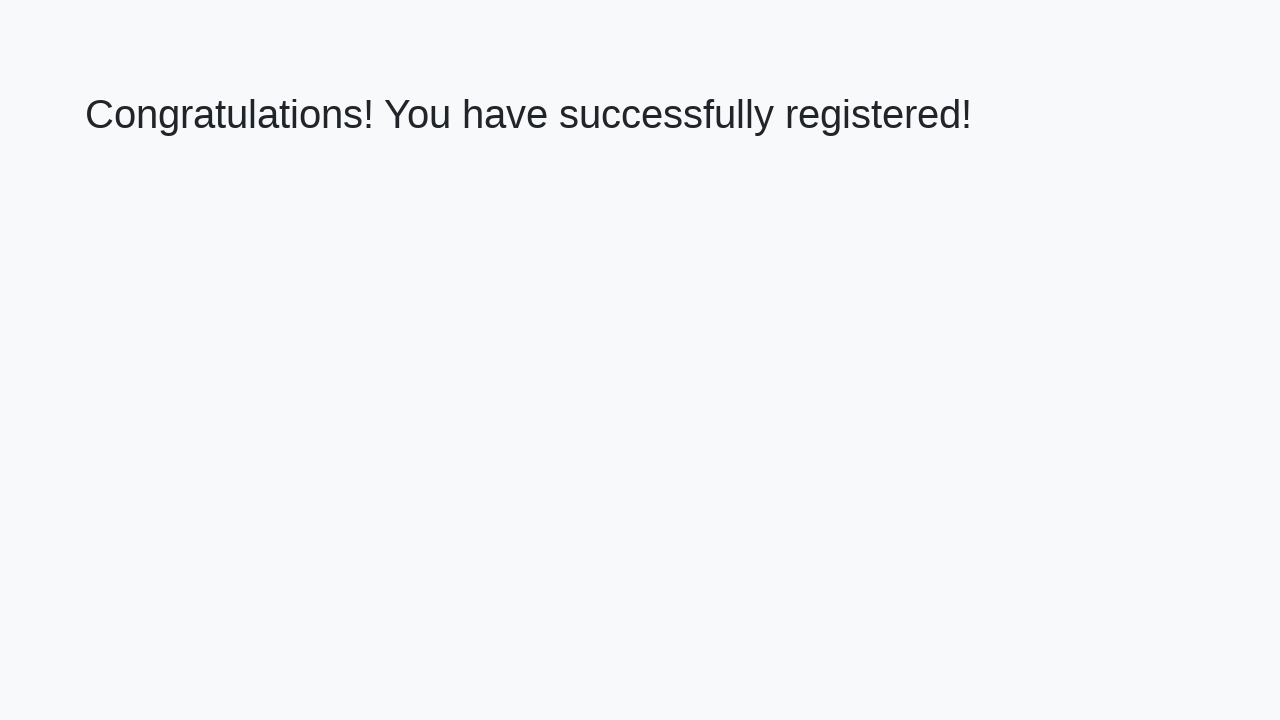

Success message appeared - registration completed
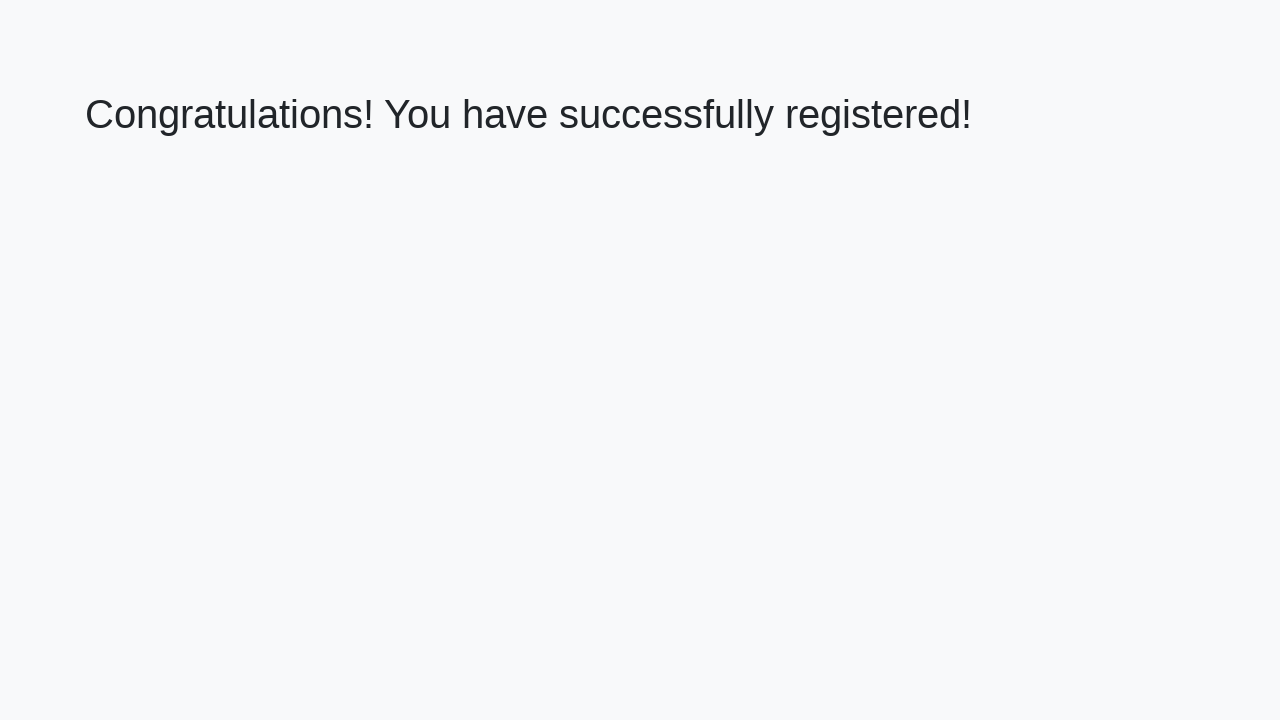

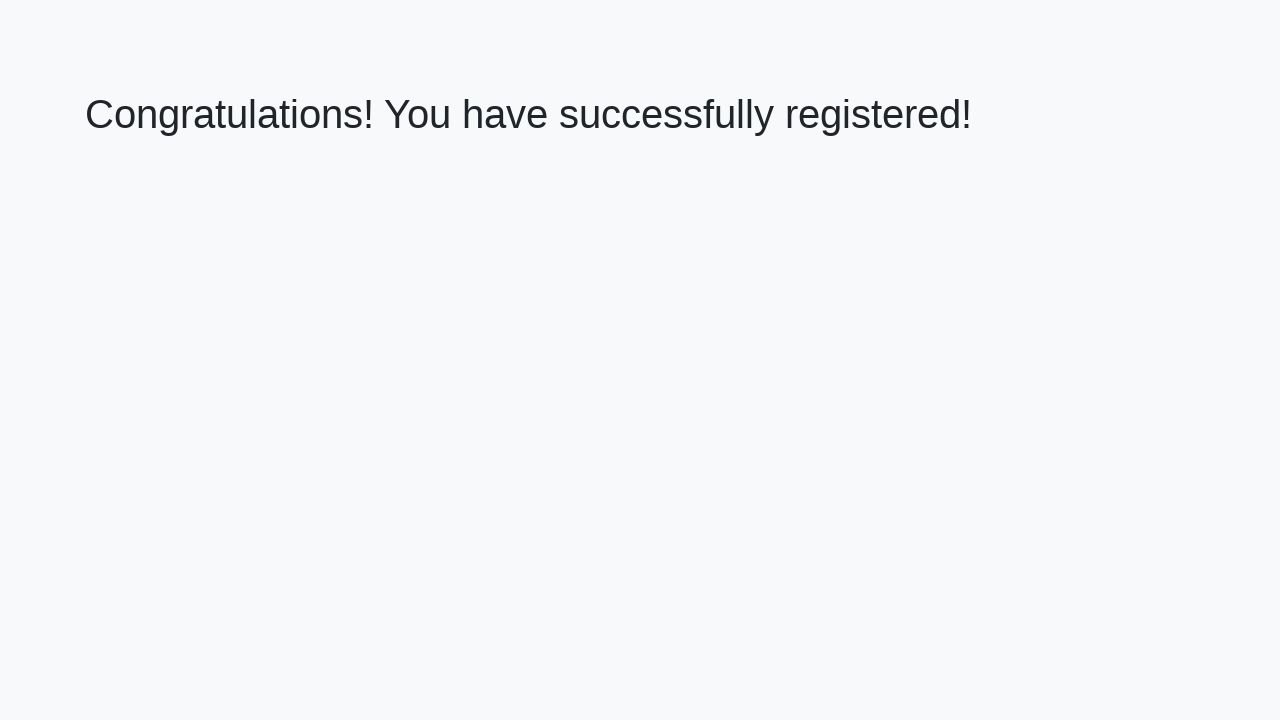